Tests editing a table record by updating salary

Starting URL: https://demoqa.com/

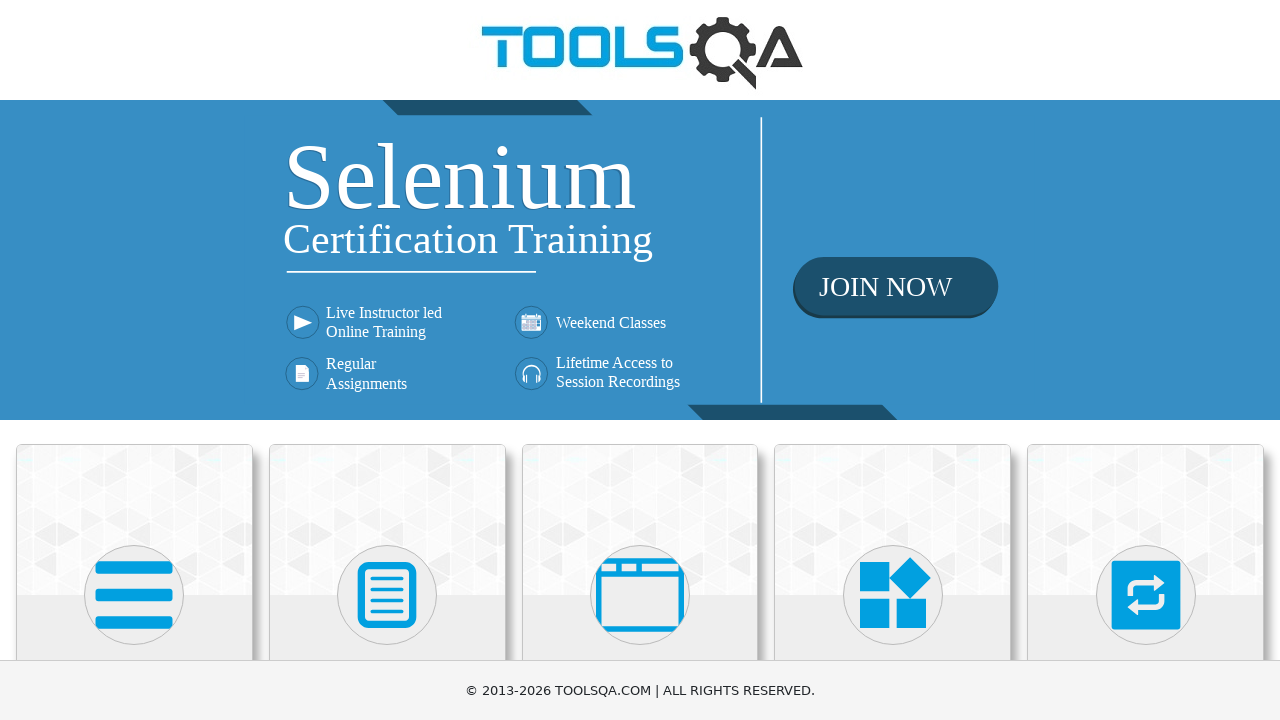

Clicked on Elements section at (134, 360) on text=Elements
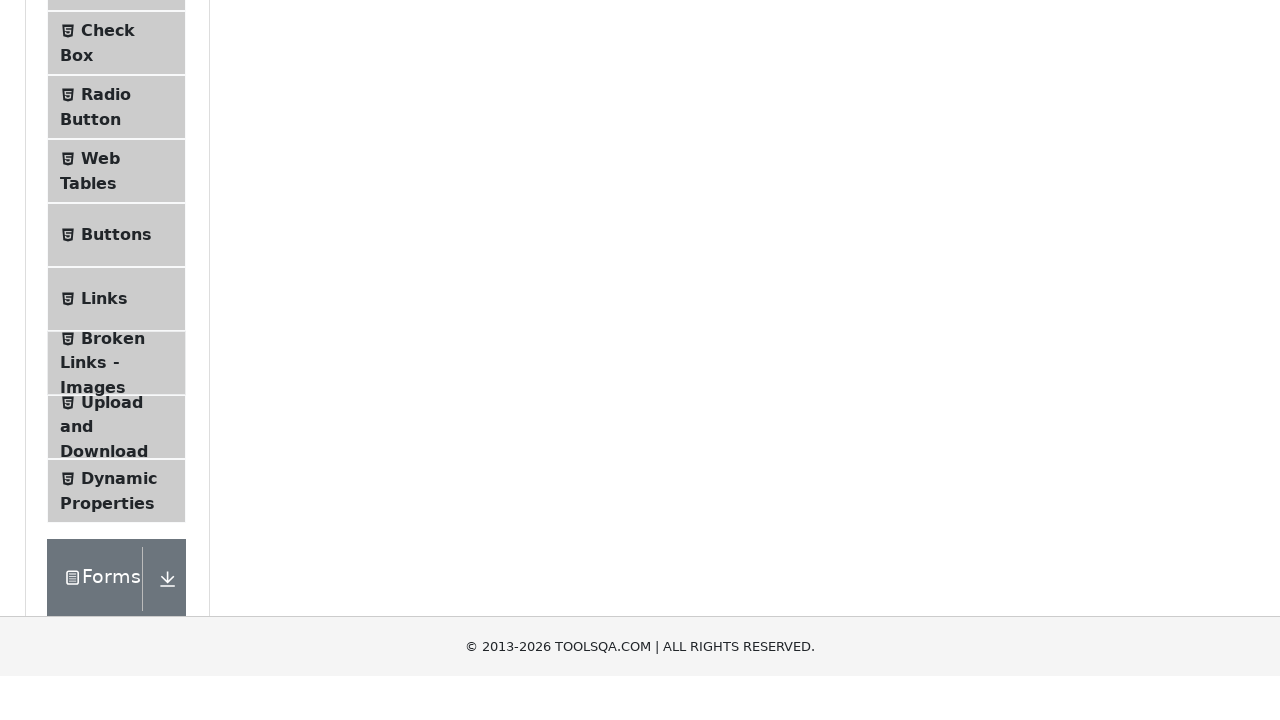

Clicked on Web Tables option at (100, 440) on text=Web Tables
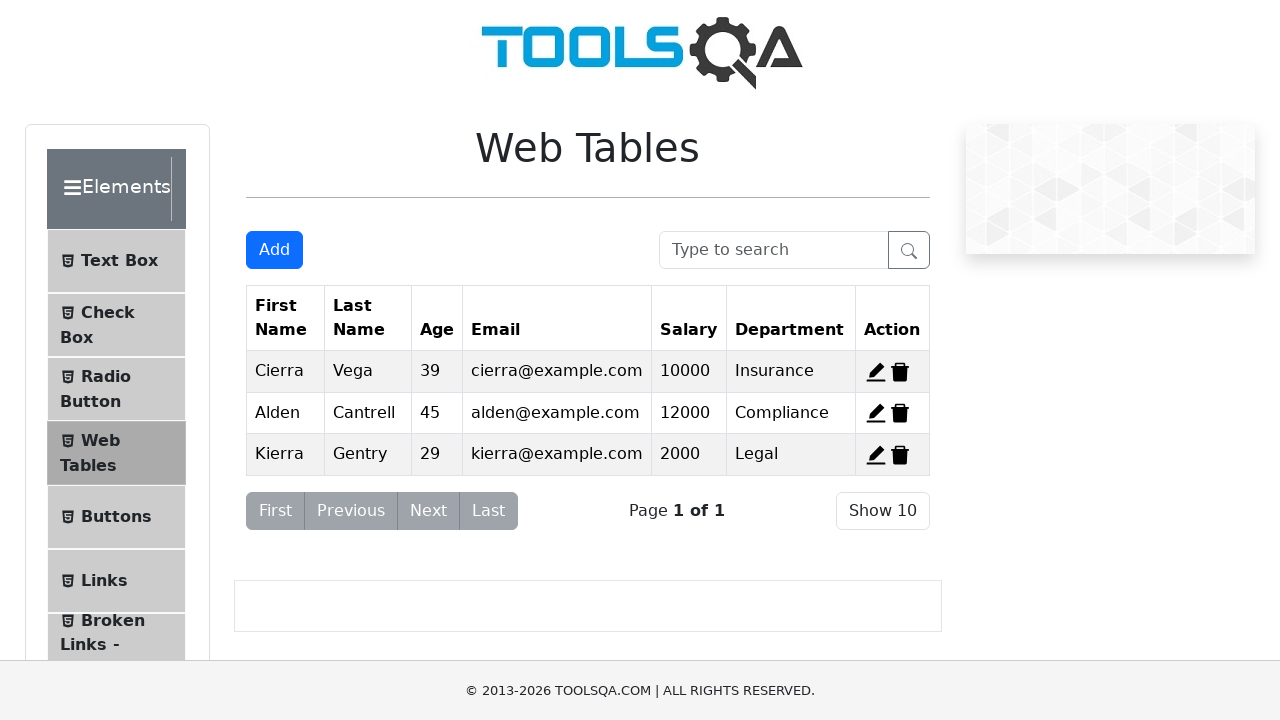

Clicked edit button for first table record at (876, 372) on #edit-record-1
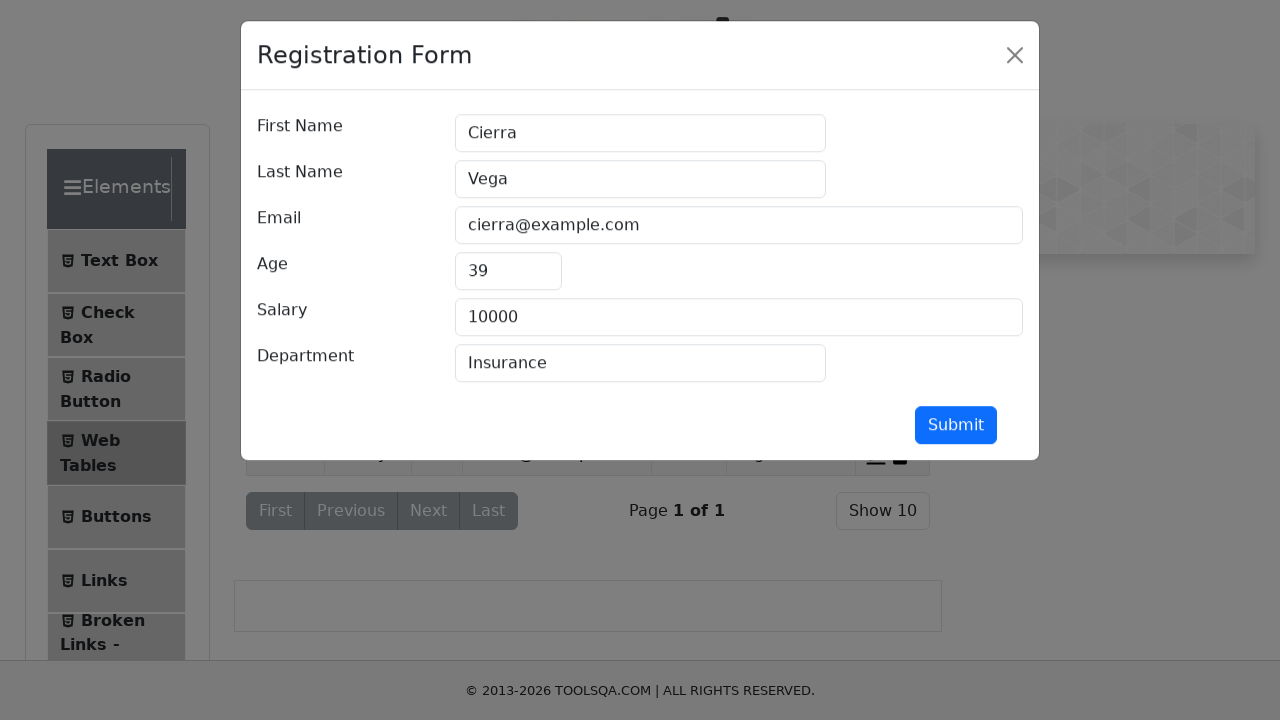

Cleared salary field on #salary
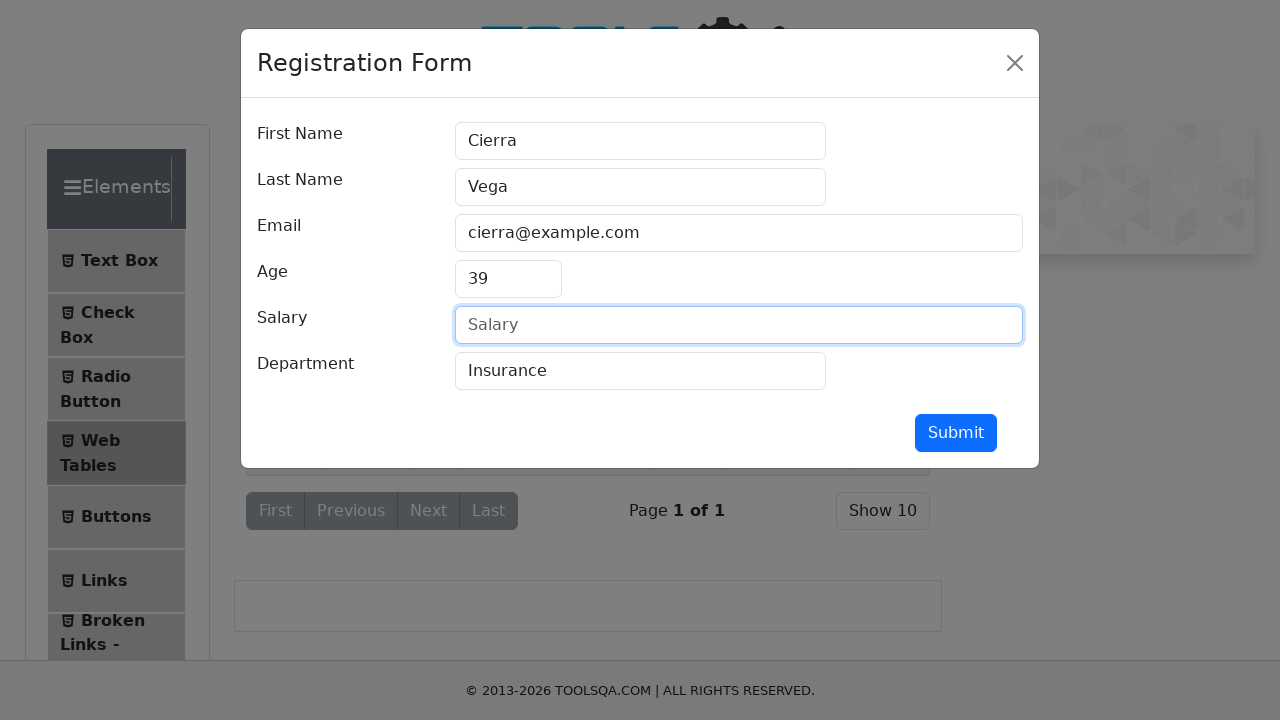

Entered new salary value of 85000 on #salary
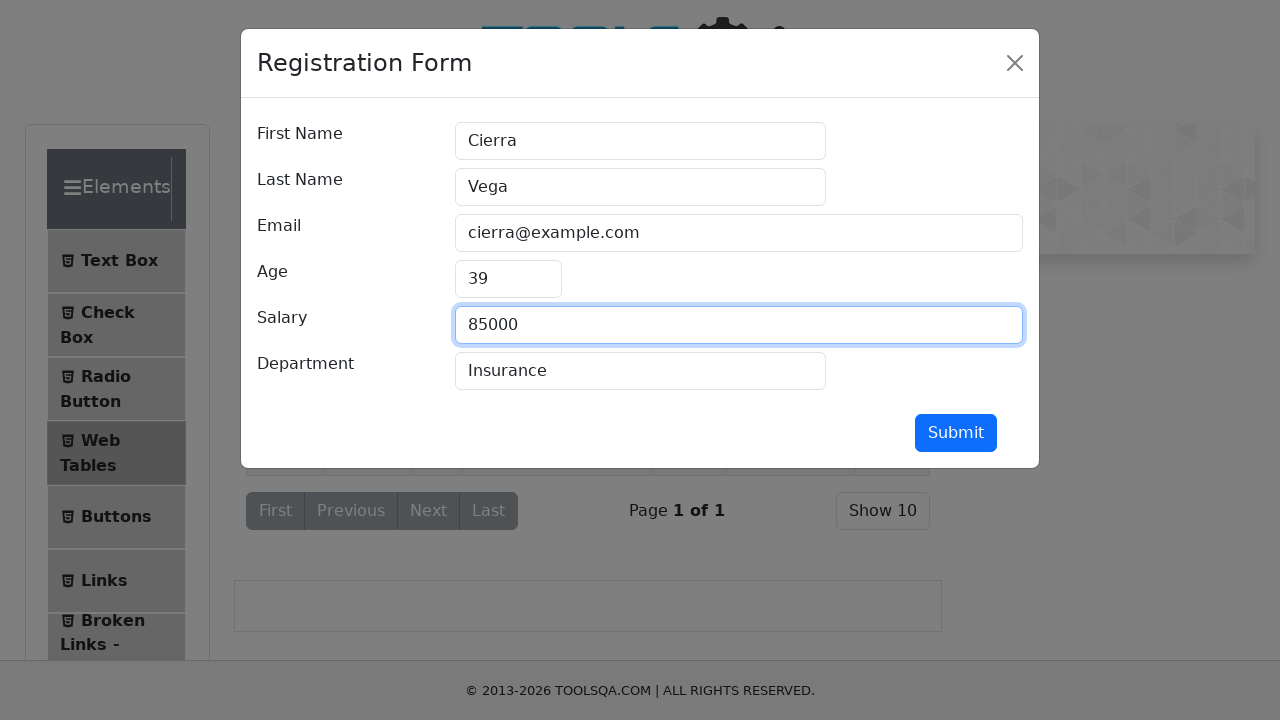

Submitted salary changes at (956, 433) on #submit
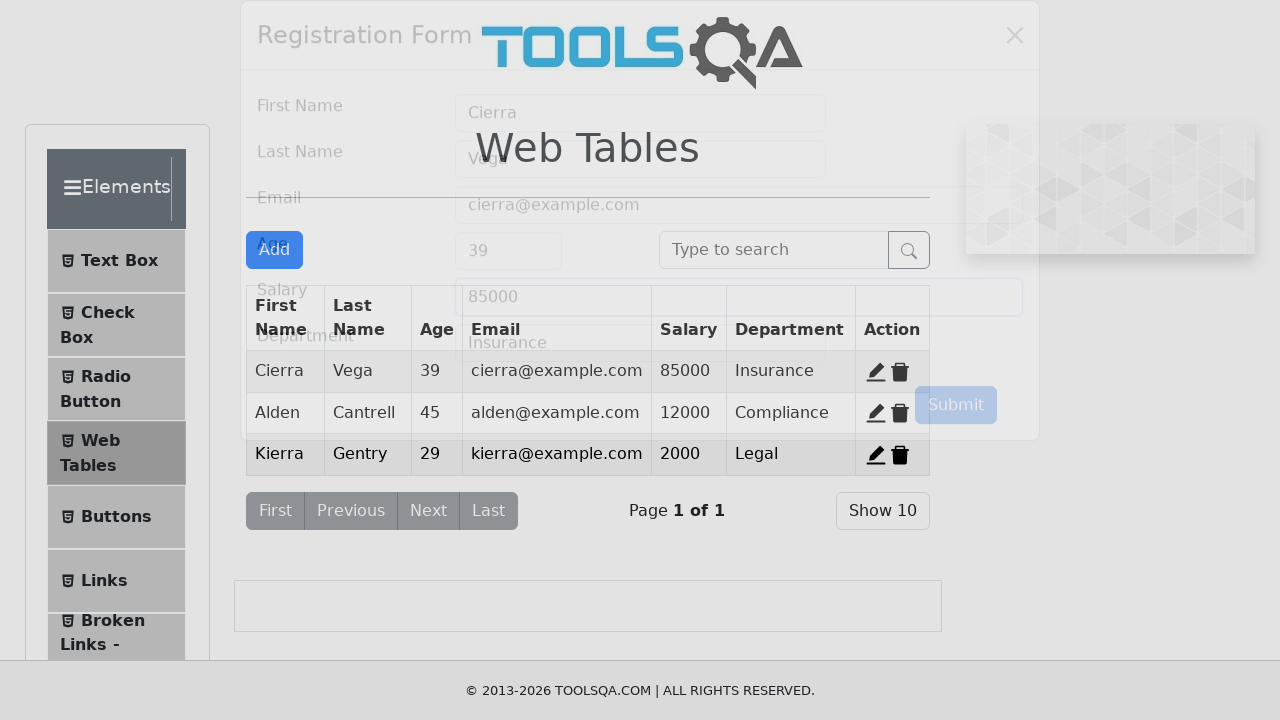

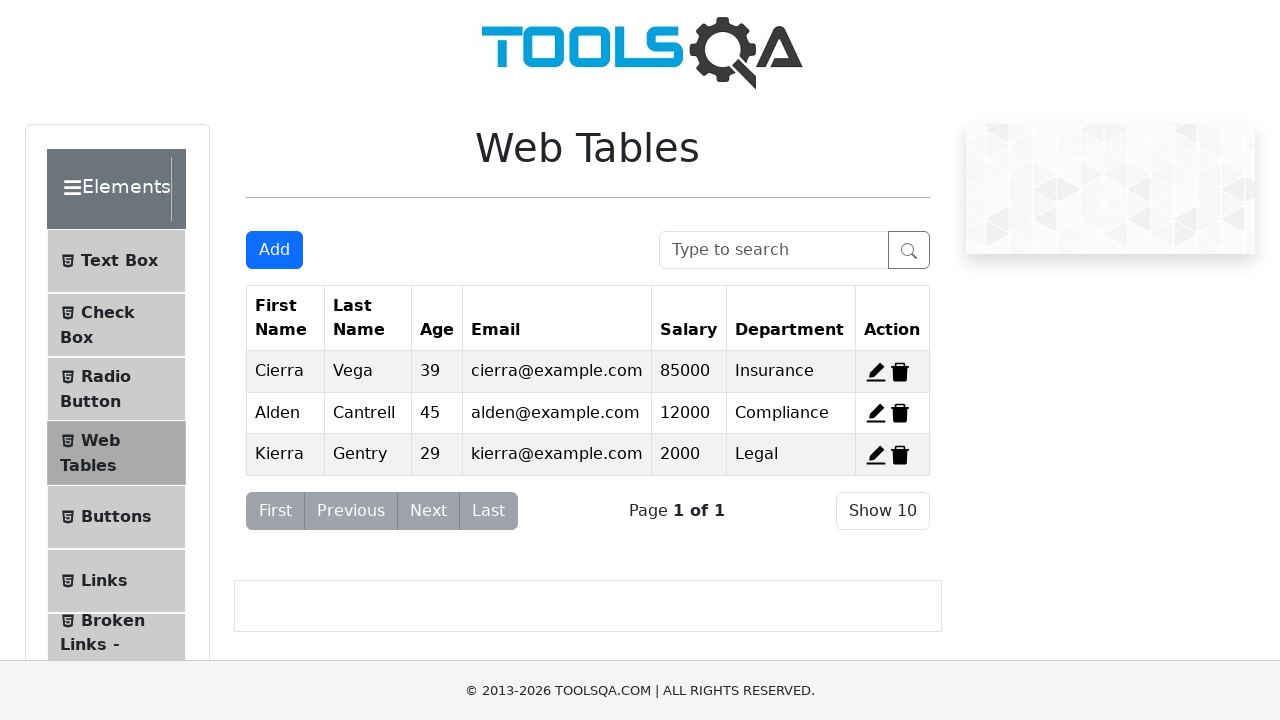